Tests the Apple iPhone store page by setting up a route interceptor to modify product names, then navigating to the buy iPhone page, waiting for product cards to load, and clicking on the first product card.

Starting URL: https://www.apple.com/shop/buy-iphone

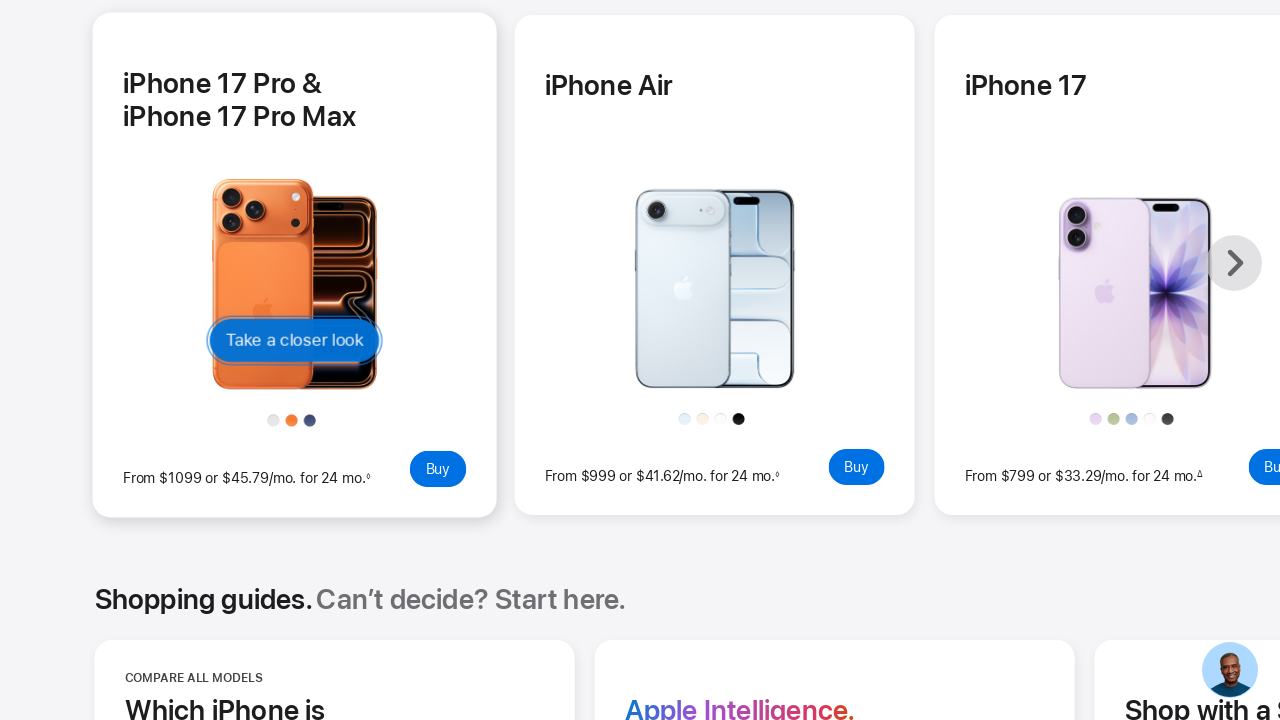

Set up route interceptor to modify iPhone product names
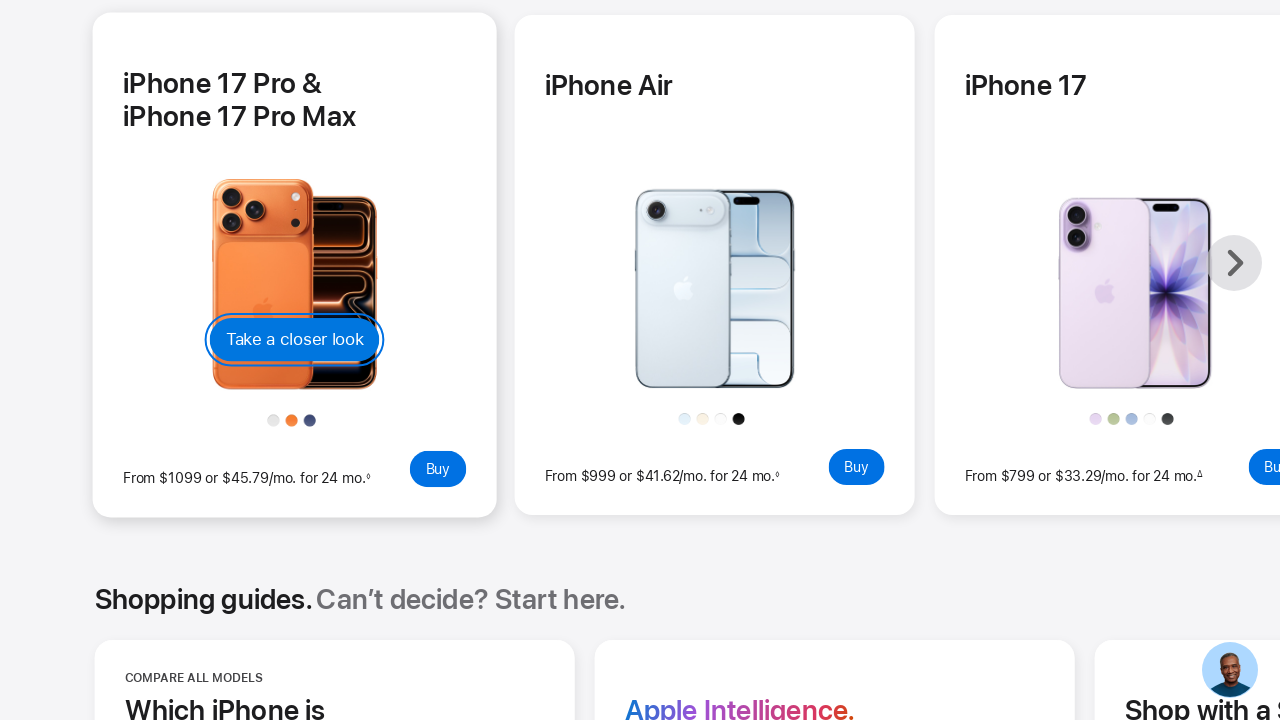

Reloaded the page to trigger route handler
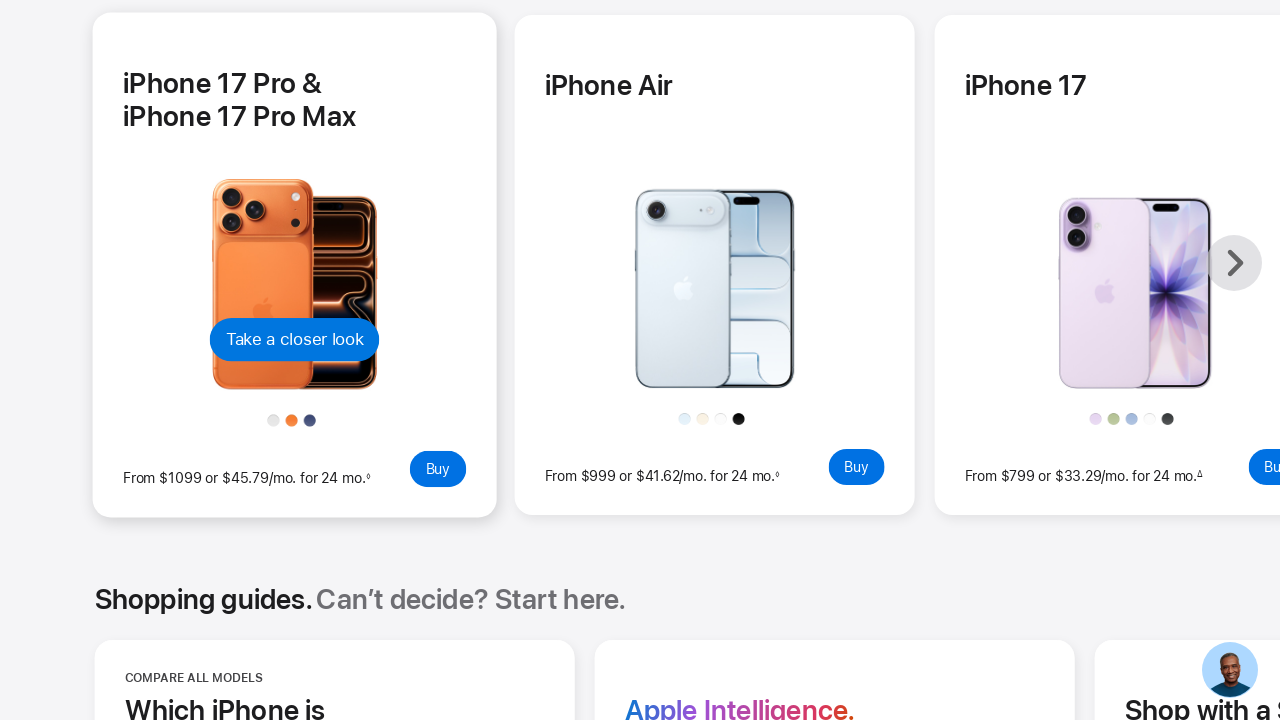

Product cards loaded and became visible
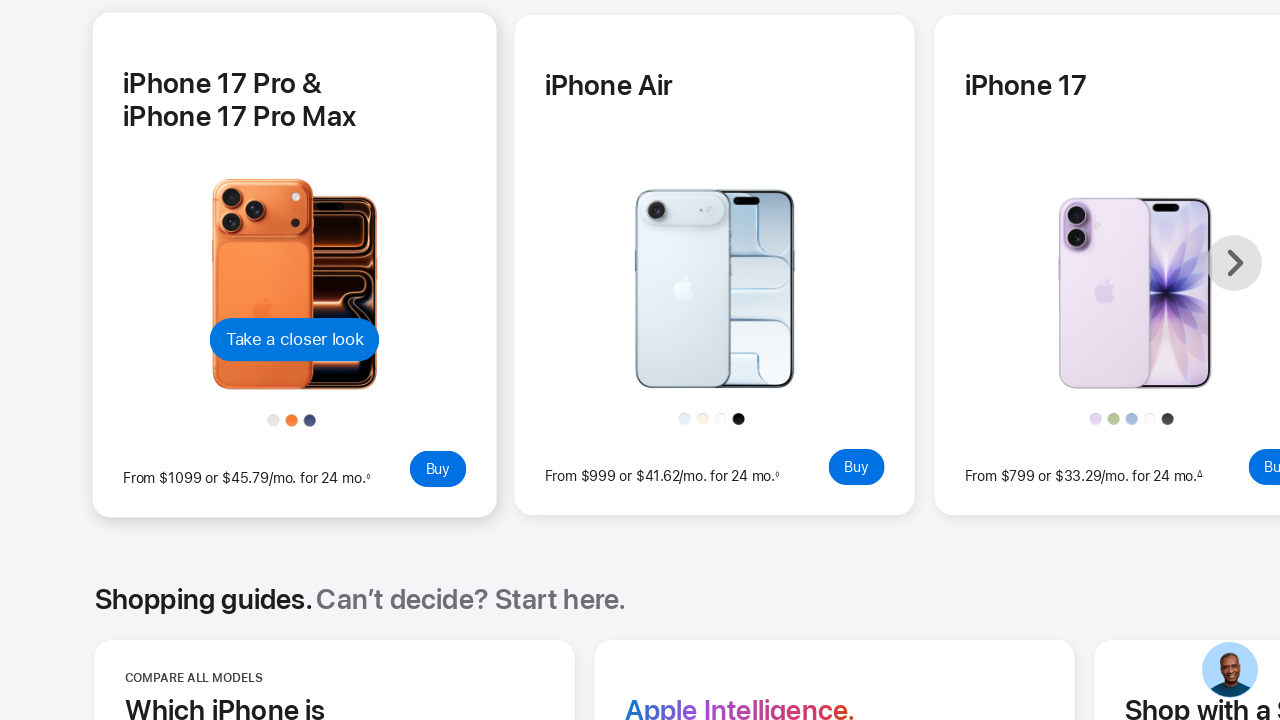

Clicked on the first product card at (295, 265) on .rf-cards-scroller-itemview >> nth=0
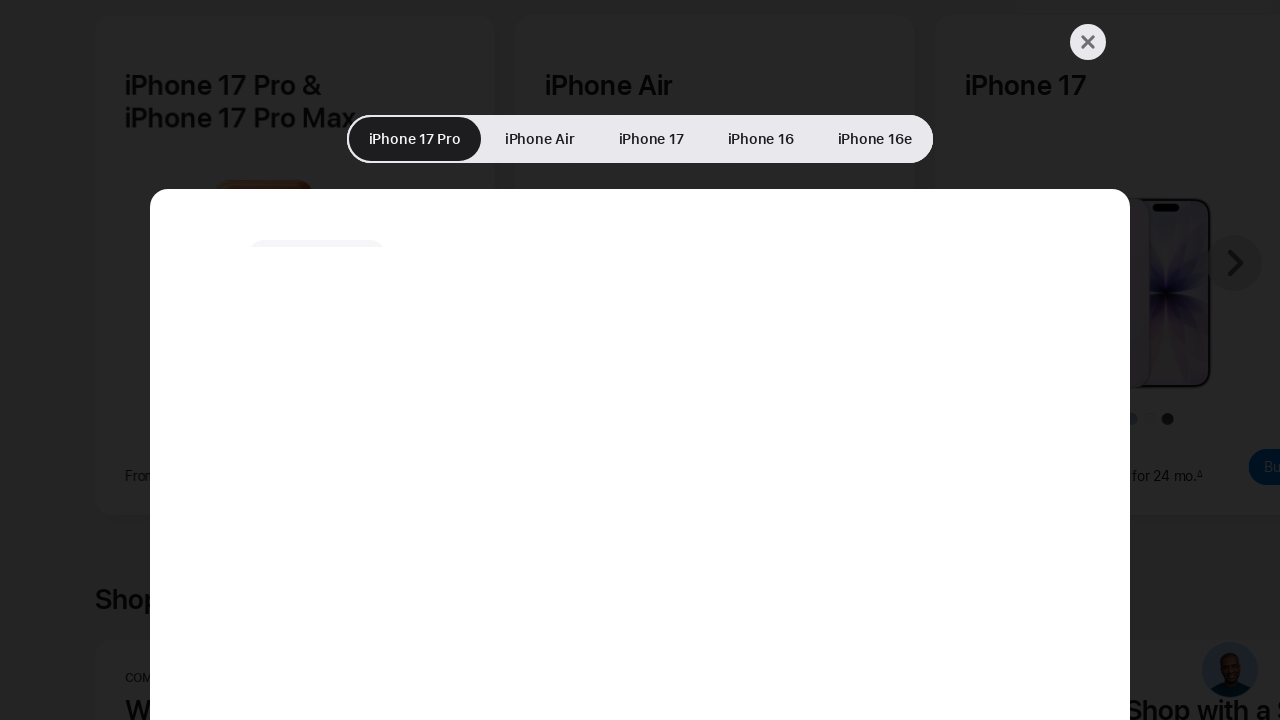

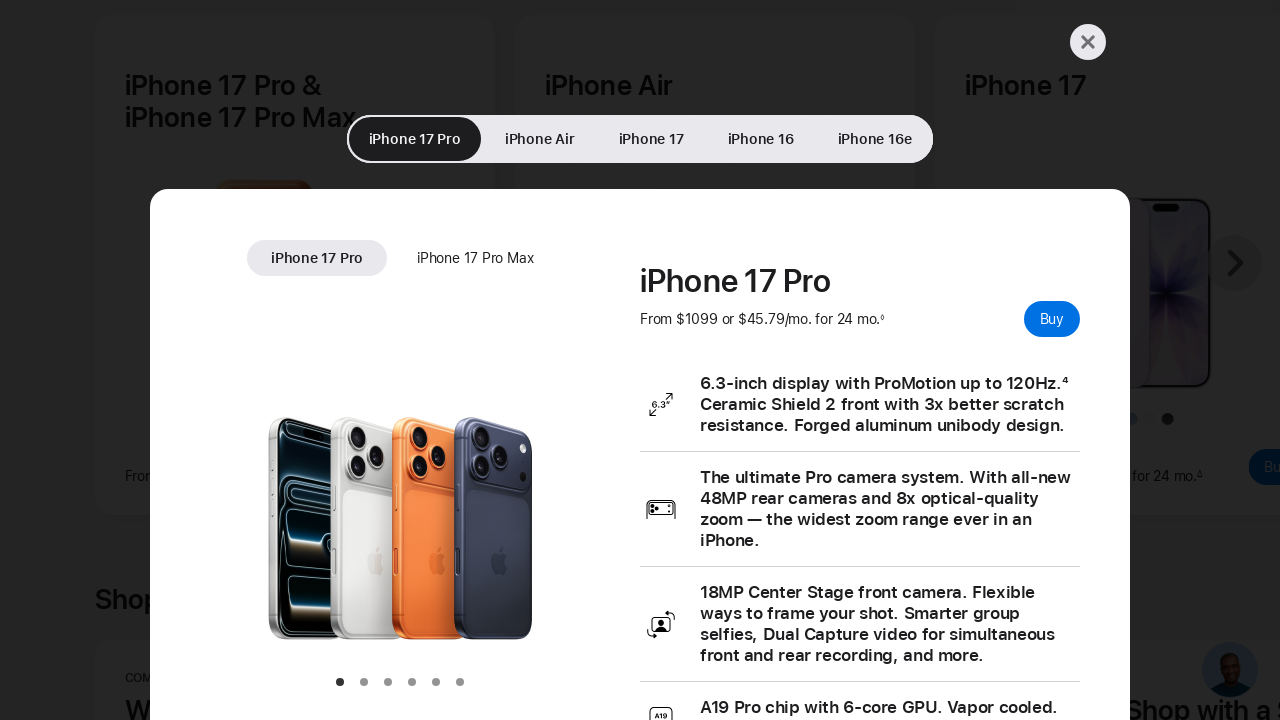